Tests clicking the login link and verifying that a login modal popup appears

Starting URL: https://jupiter.cloud.planittesting.com/#/

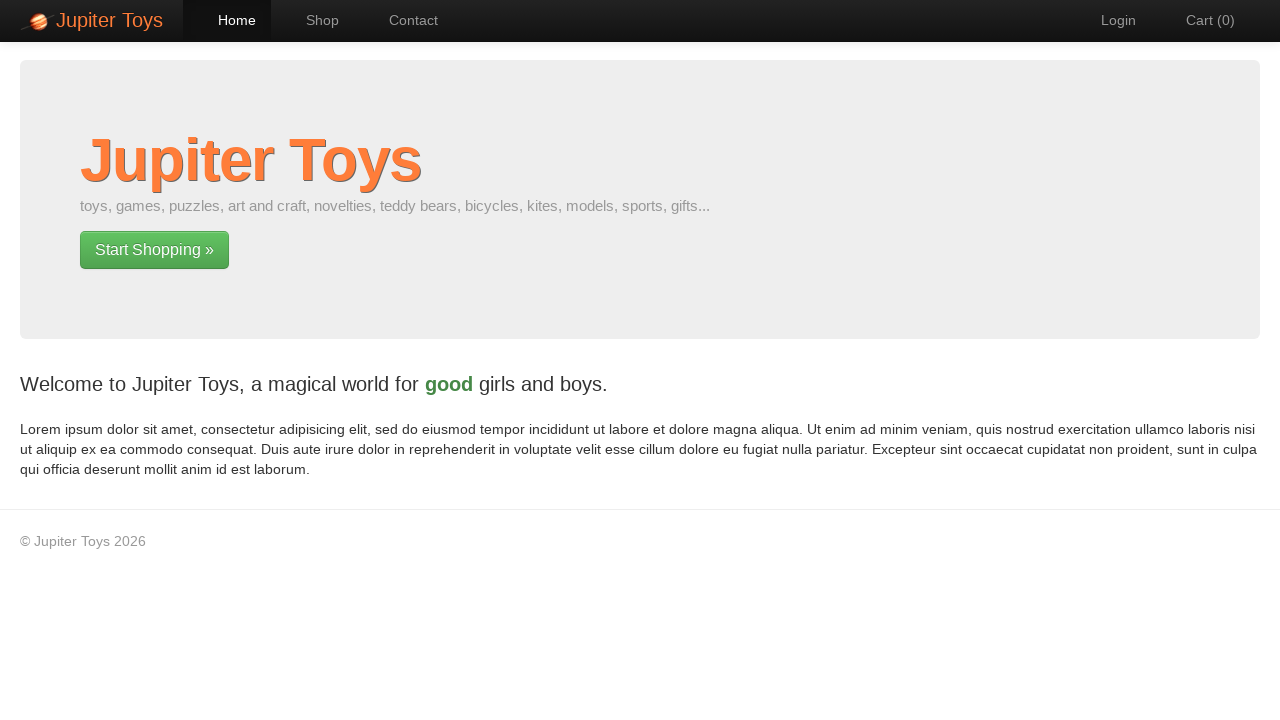

Clicked login link in navigation at (1108, 20) on #nav-login
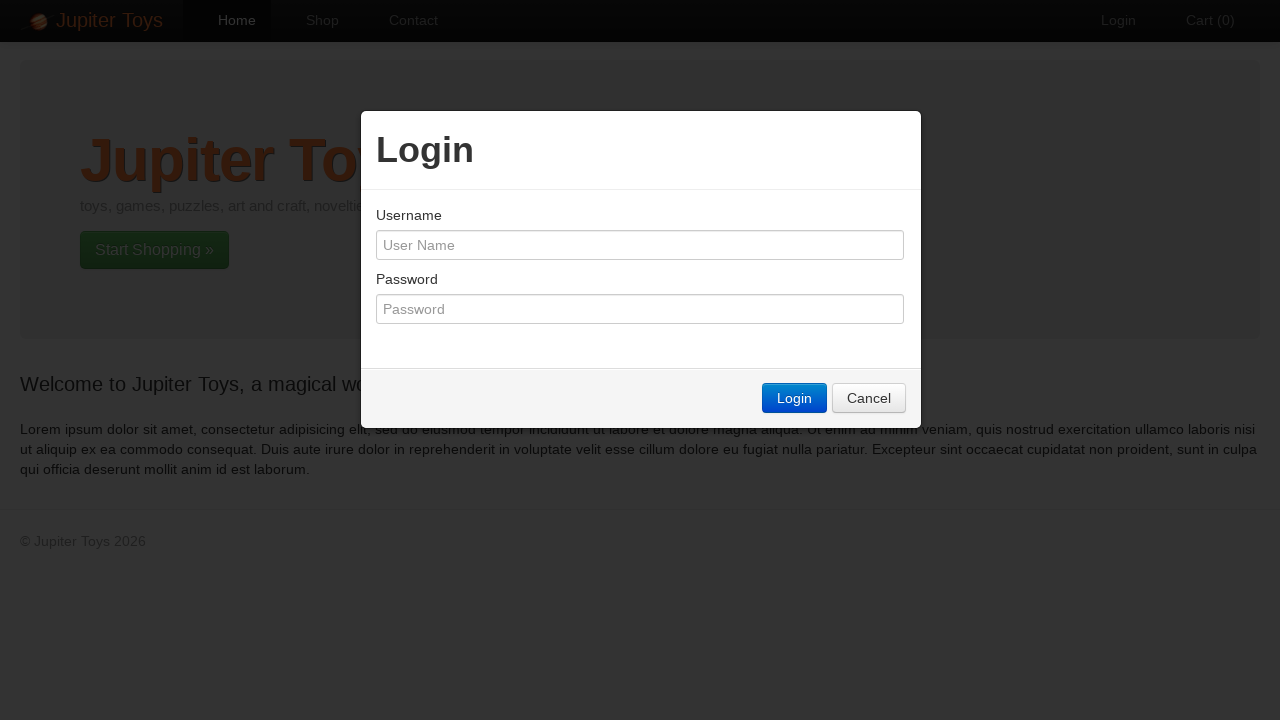

Login modal popup appeared and became visible
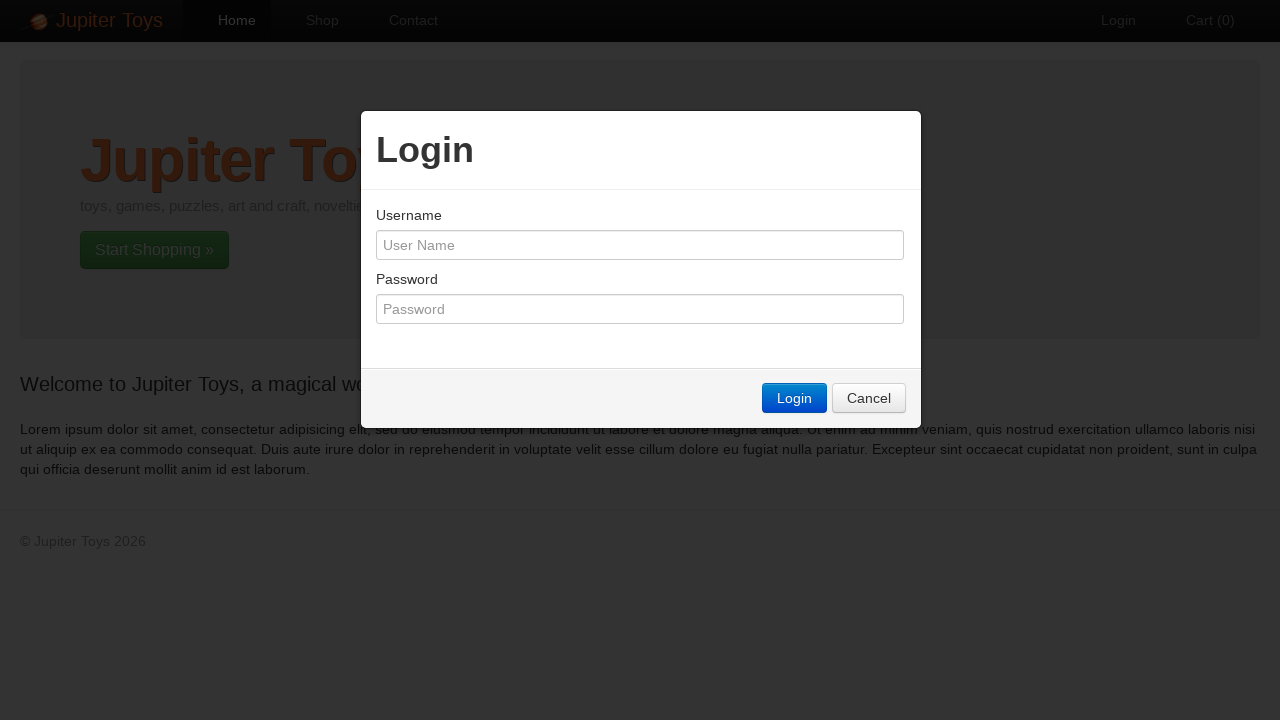

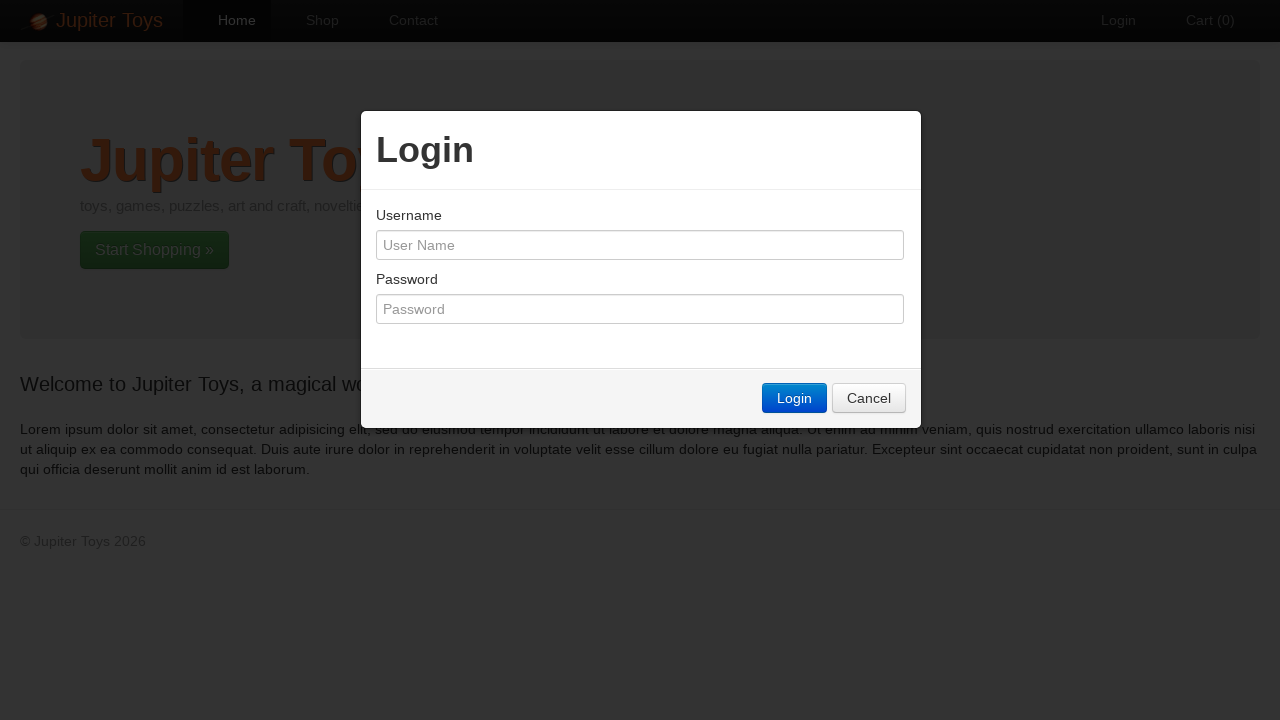